Tests a simple form by filling in first name, last name, city, and country fields using different locator strategies, then submits the form by clicking a button.

Starting URL: http://suninjuly.github.io/simple_form_find_task.html

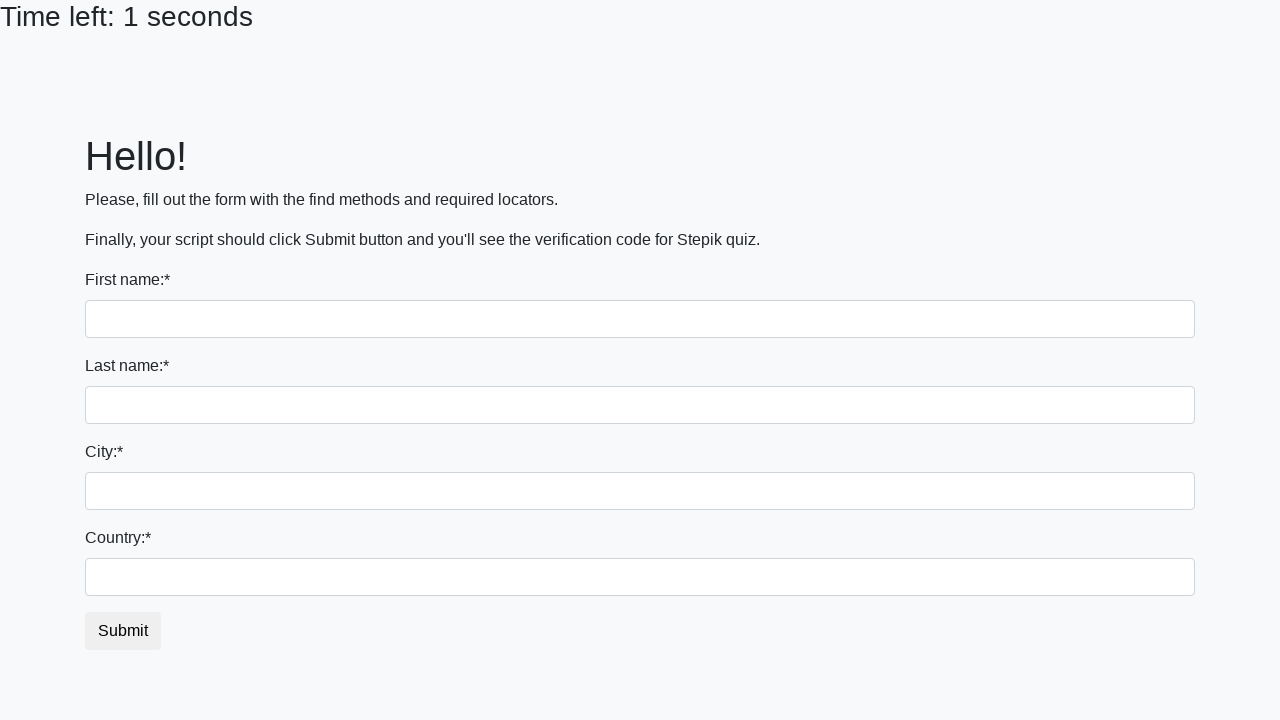

Filled first name field with 'Vasilii' using tag name selector on input
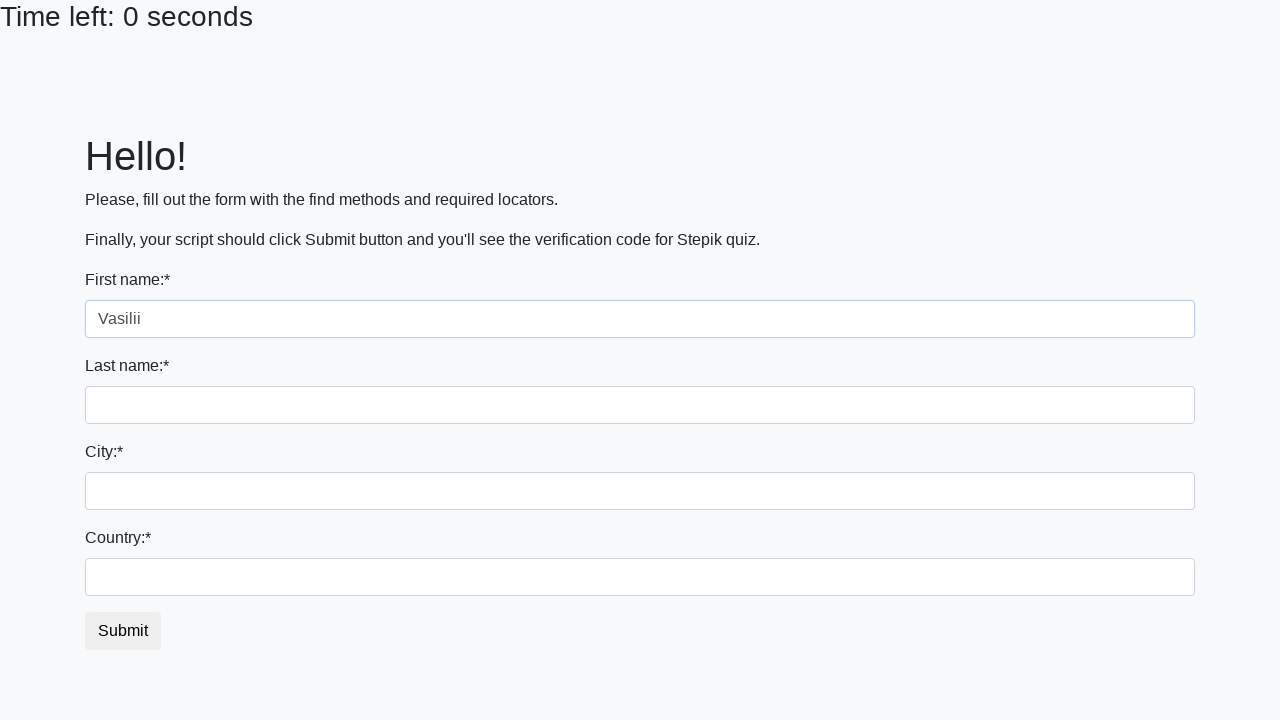

Filled last name field with 'Popovich' using name attribute selector on input[name='last_name']
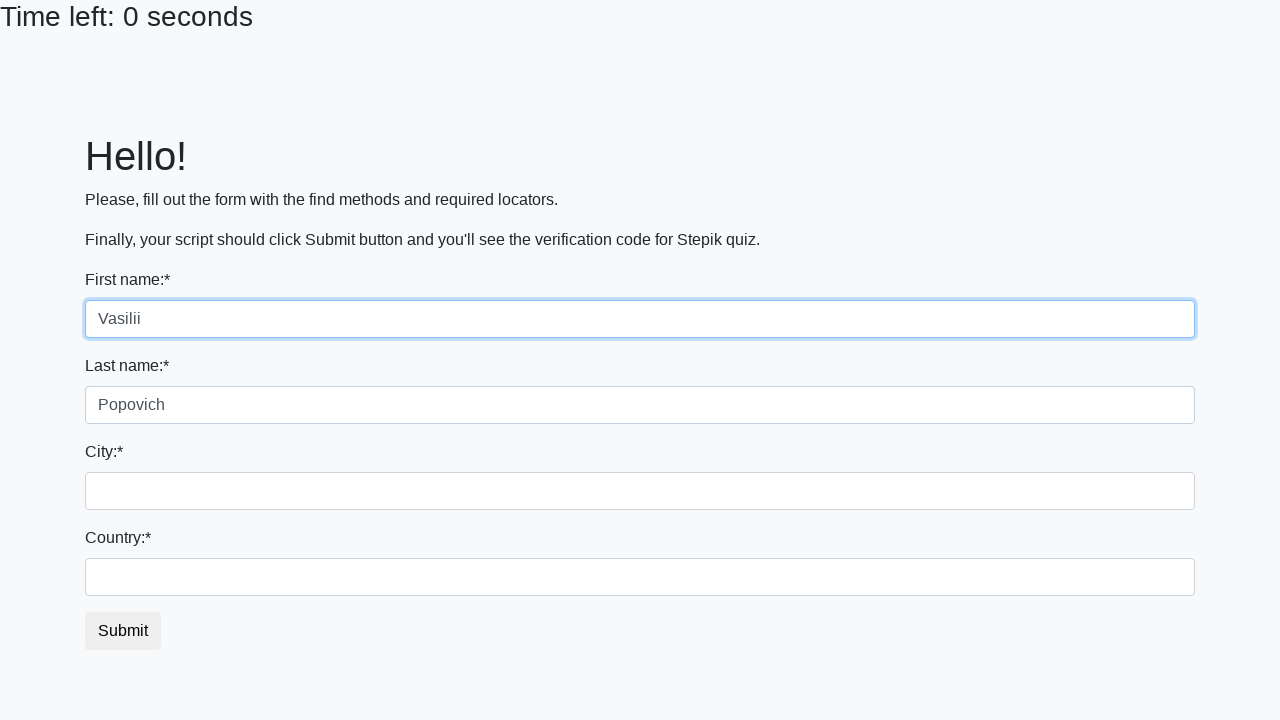

Filled city field with 'Smolensk' using class name selector on .form-control.city
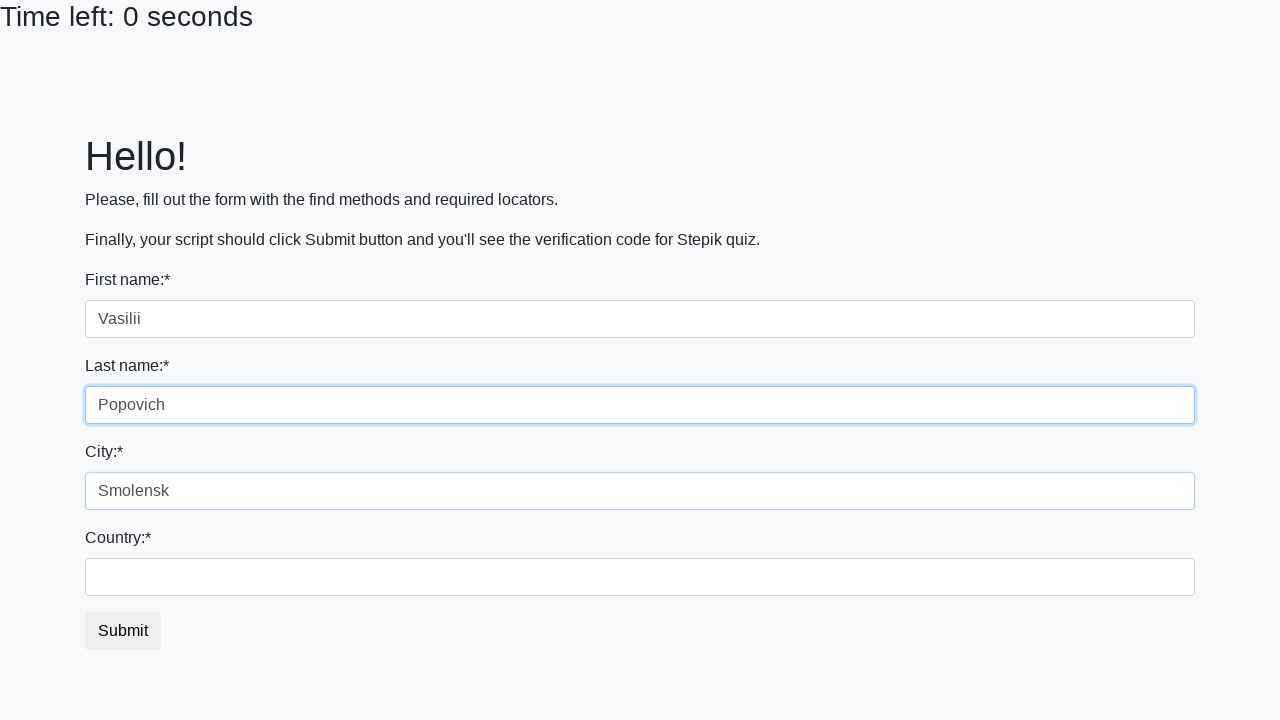

Filled country field with 'Russia' using ID selector on #country
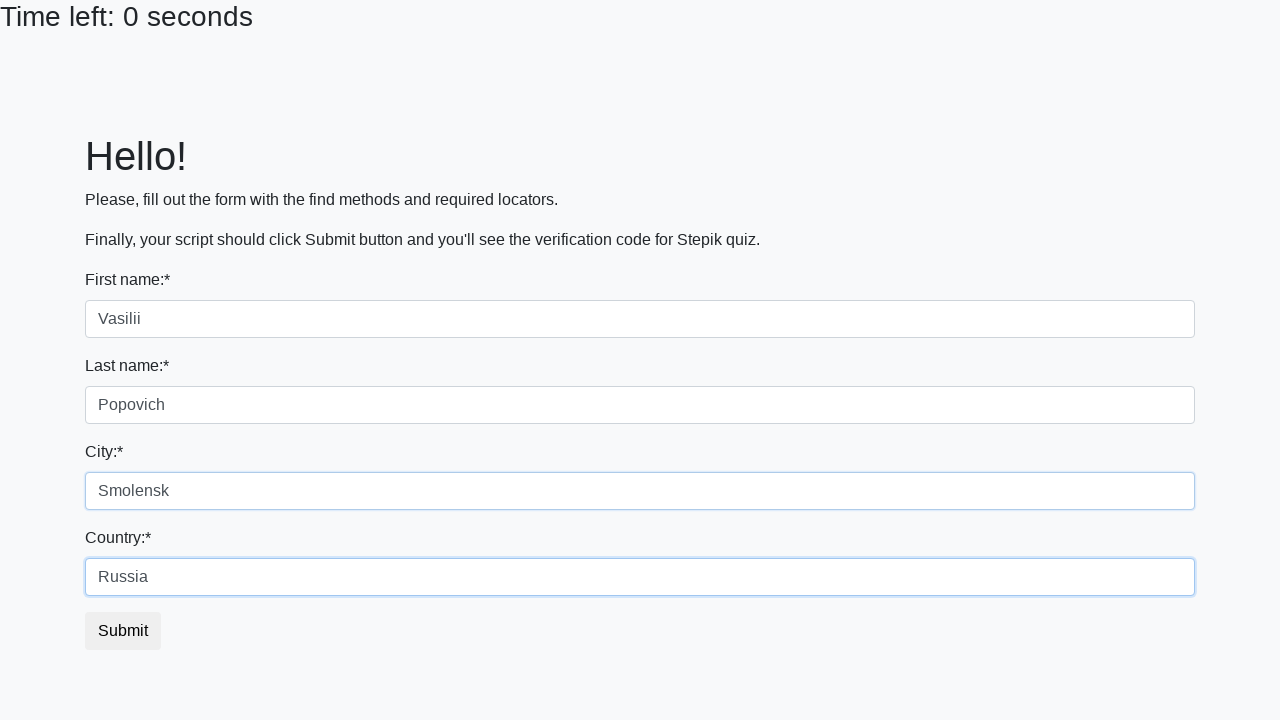

Clicked submit button to submit the form at (123, 631) on button.btn
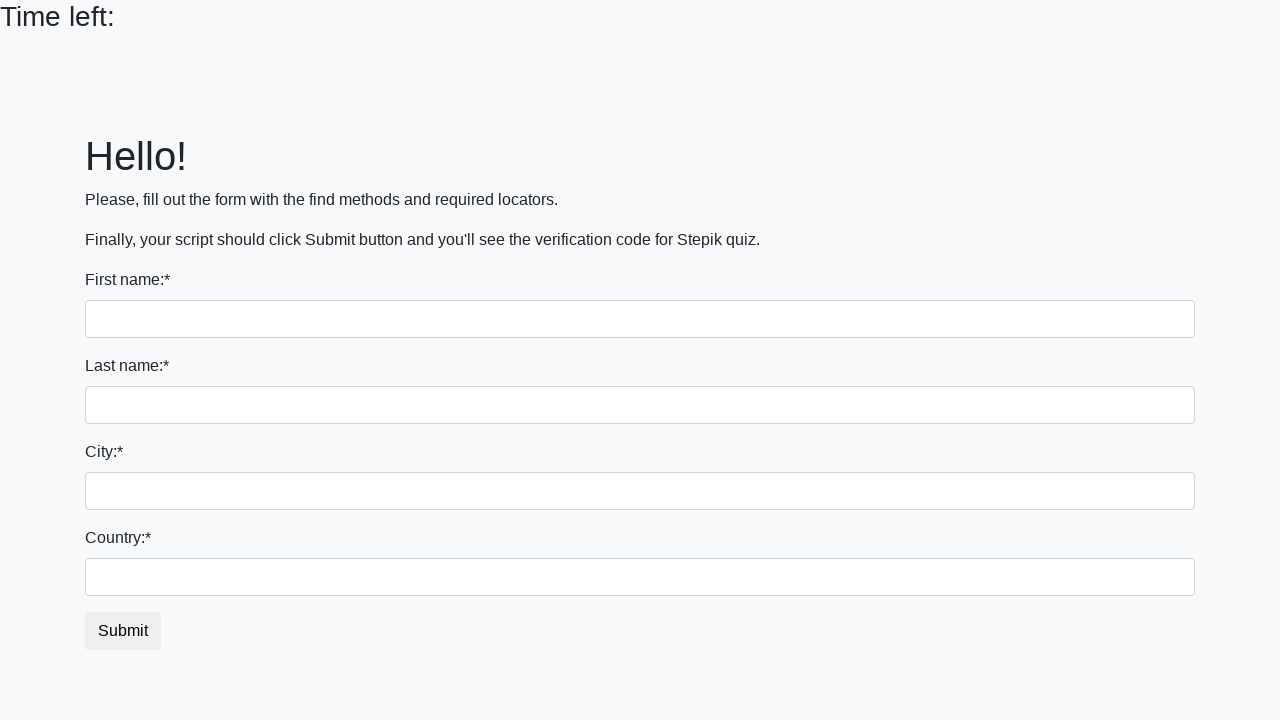

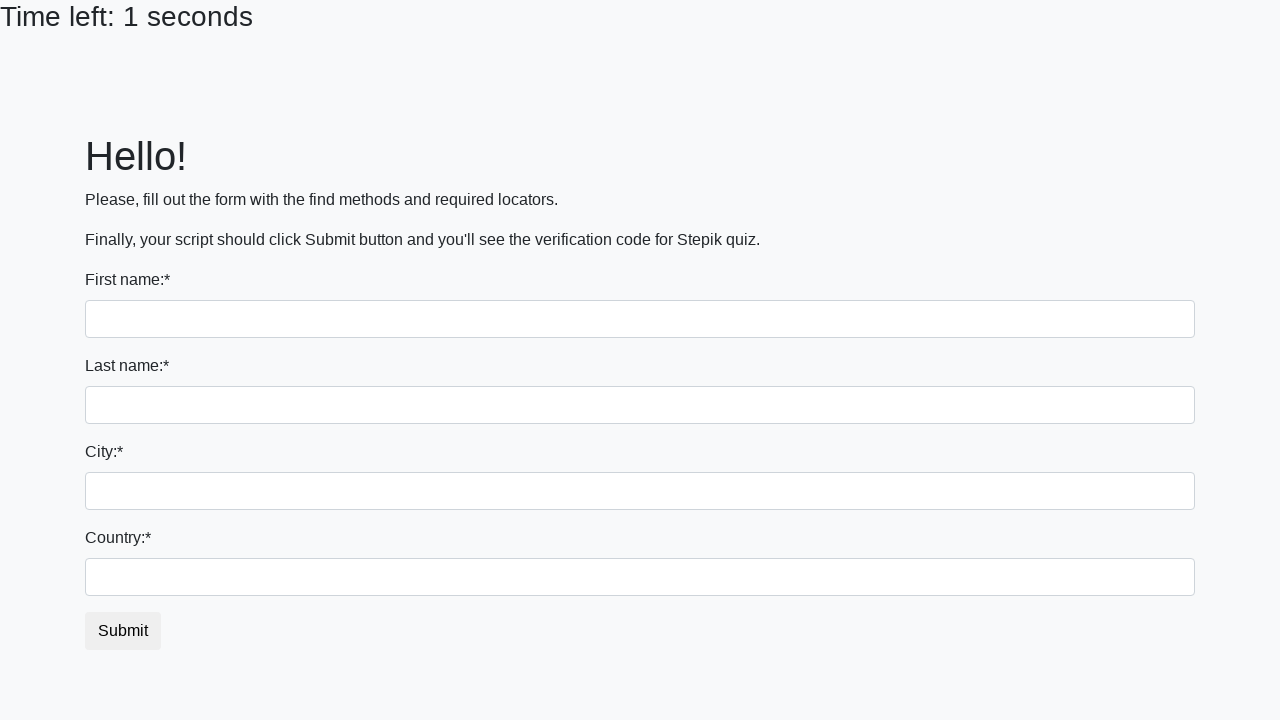